Navigates to a test page and clicks the JS exception button to trigger a JavaScript exception

Starting URL: https://www.selenium.dev/selenium/web/bidi/logEntryAdded.html

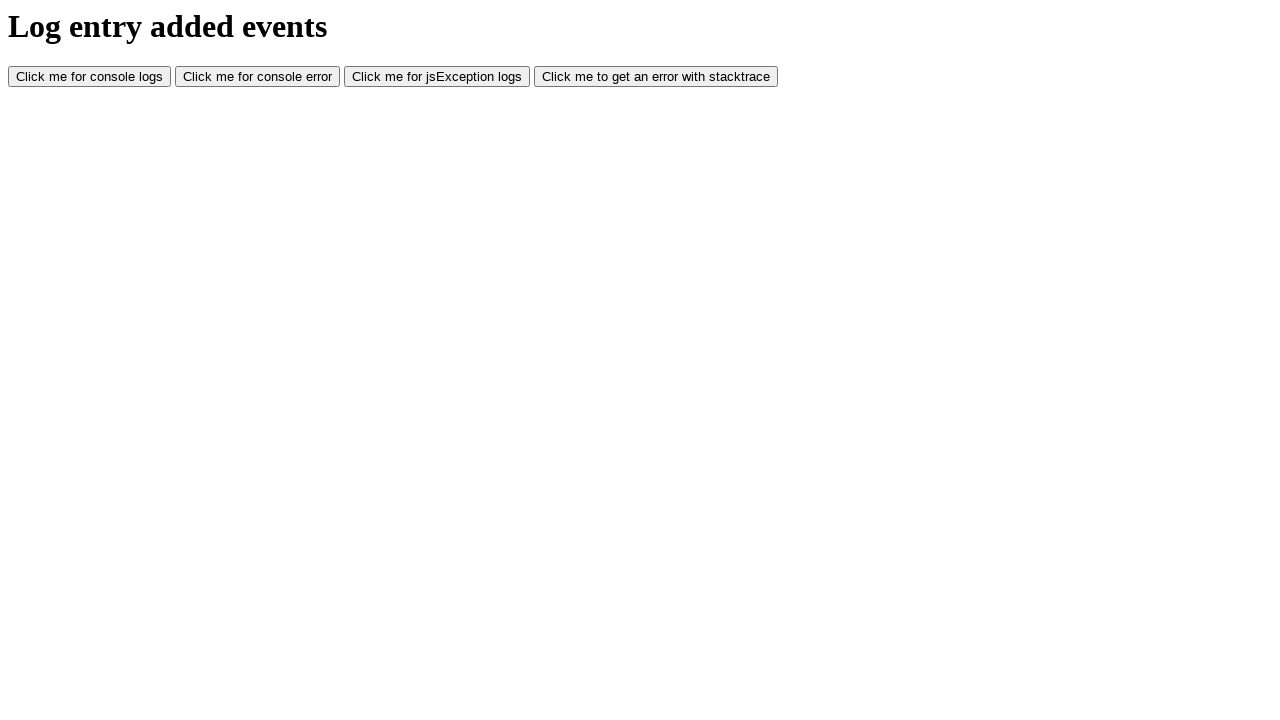

Navigated to test page with JS exception button
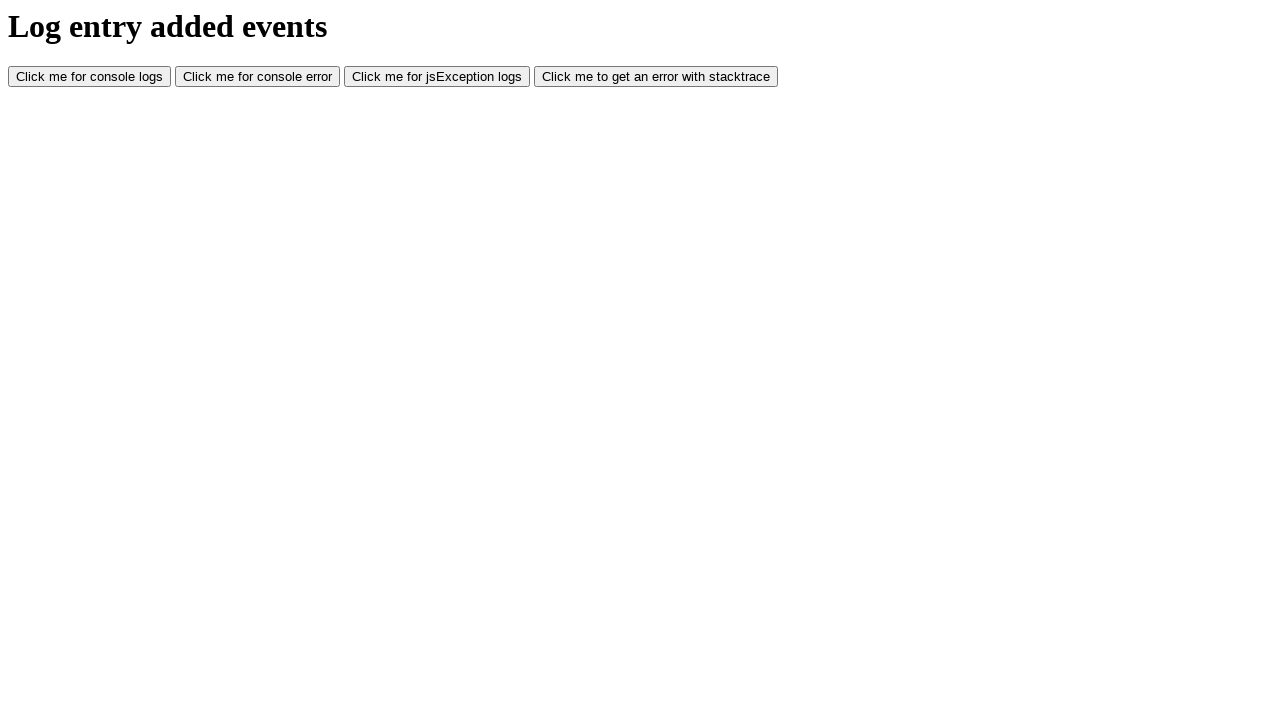

Clicked JS exception button to trigger JavaScript exception at (437, 77) on #jsException
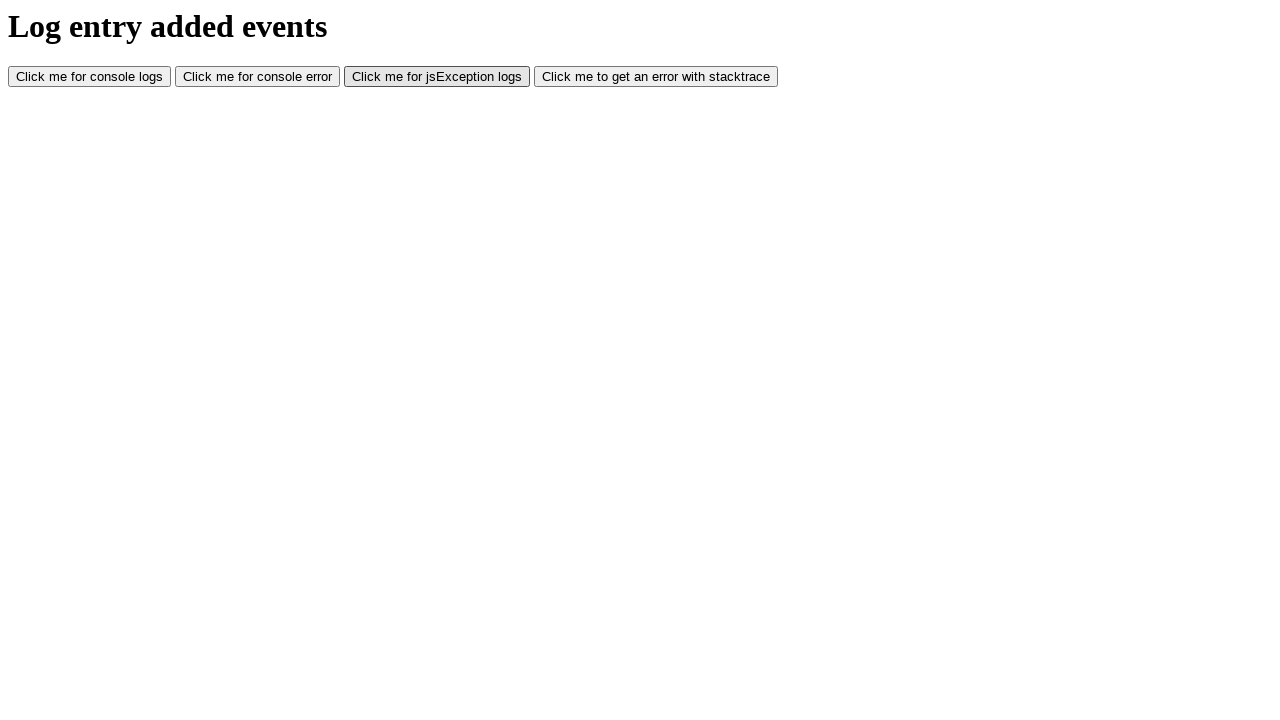

Waited 500ms for resulting action to complete
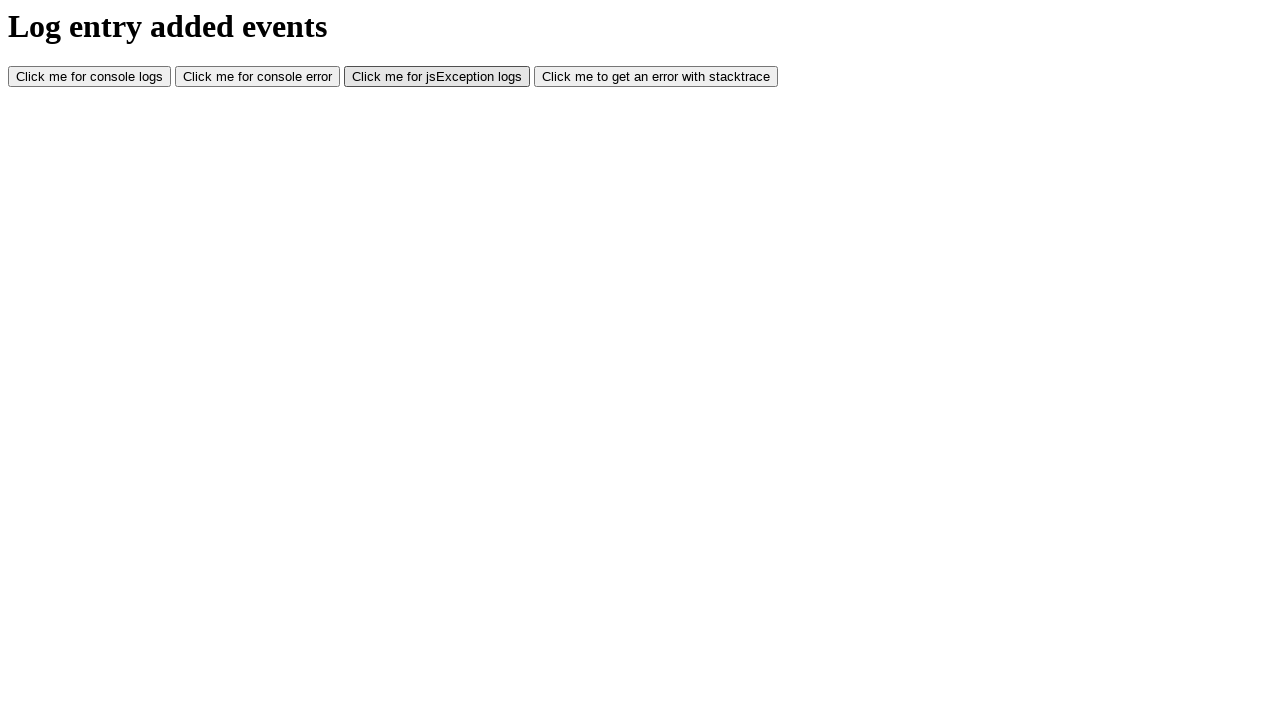

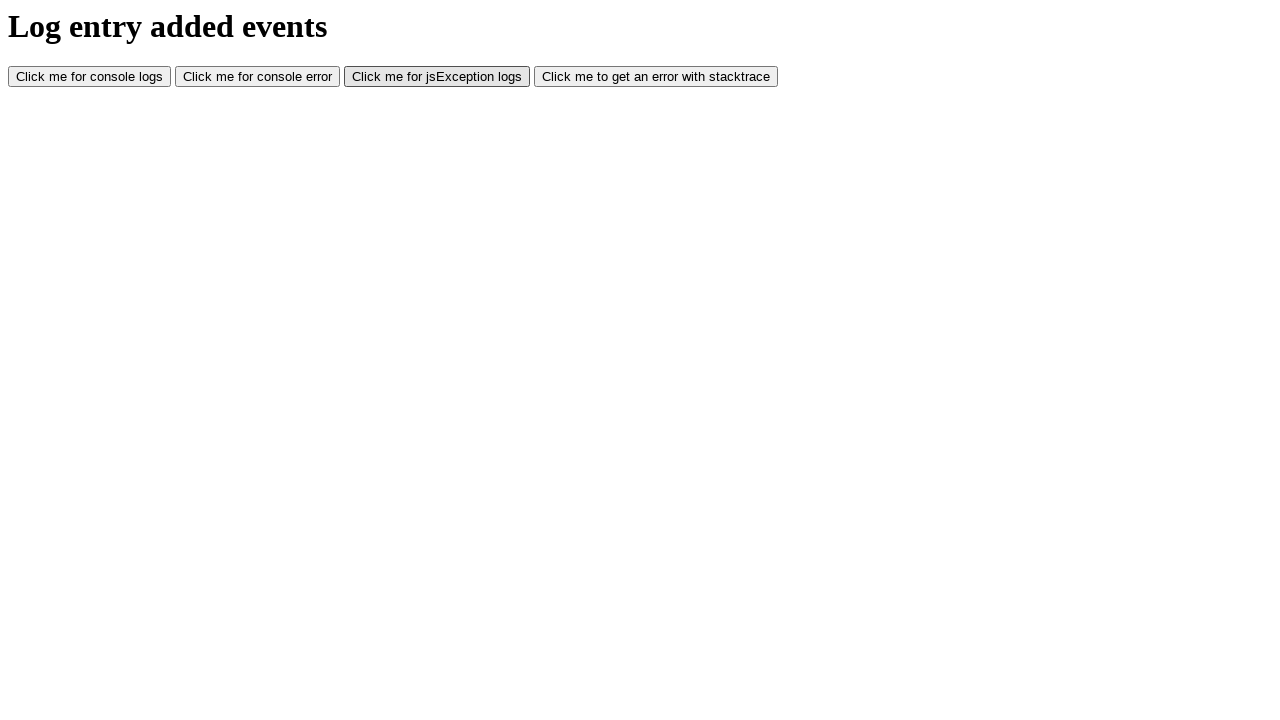